Navigates to Guvi registration page and verifies that various form elements are present using different locator strategies

Starting URL: https://www.guvi.in/register

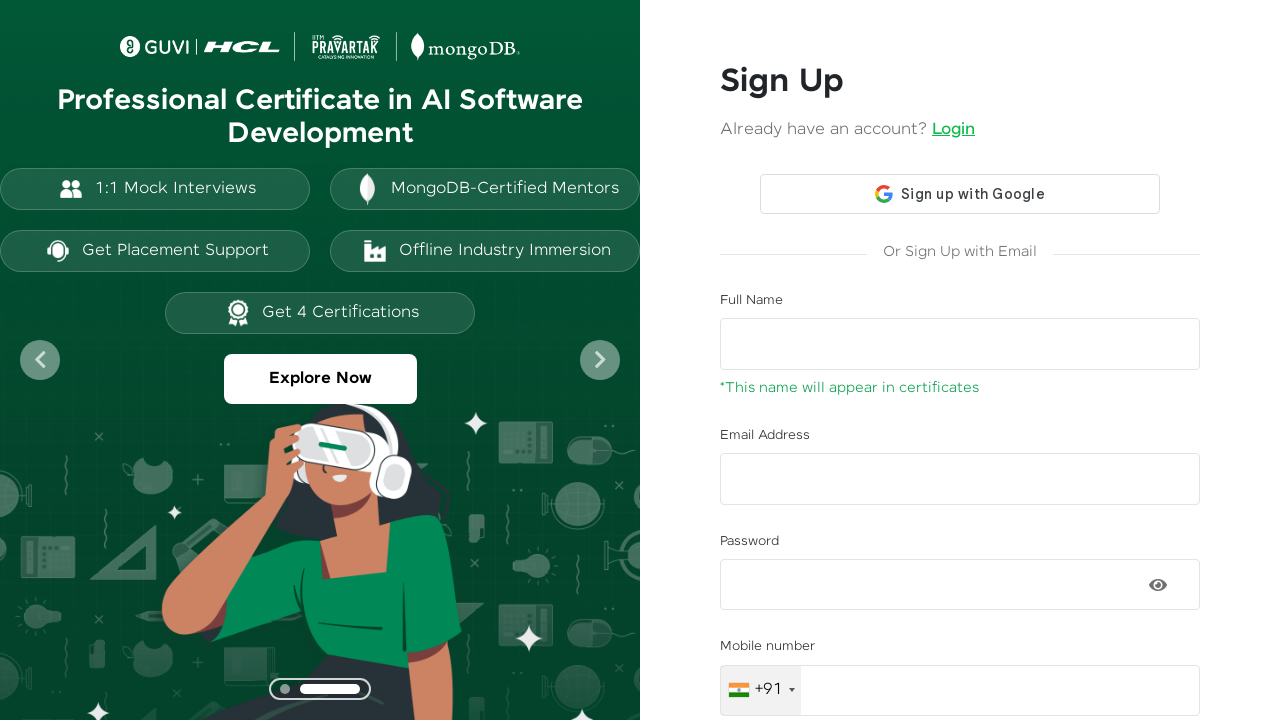

Waited for page to load (networkidle state)
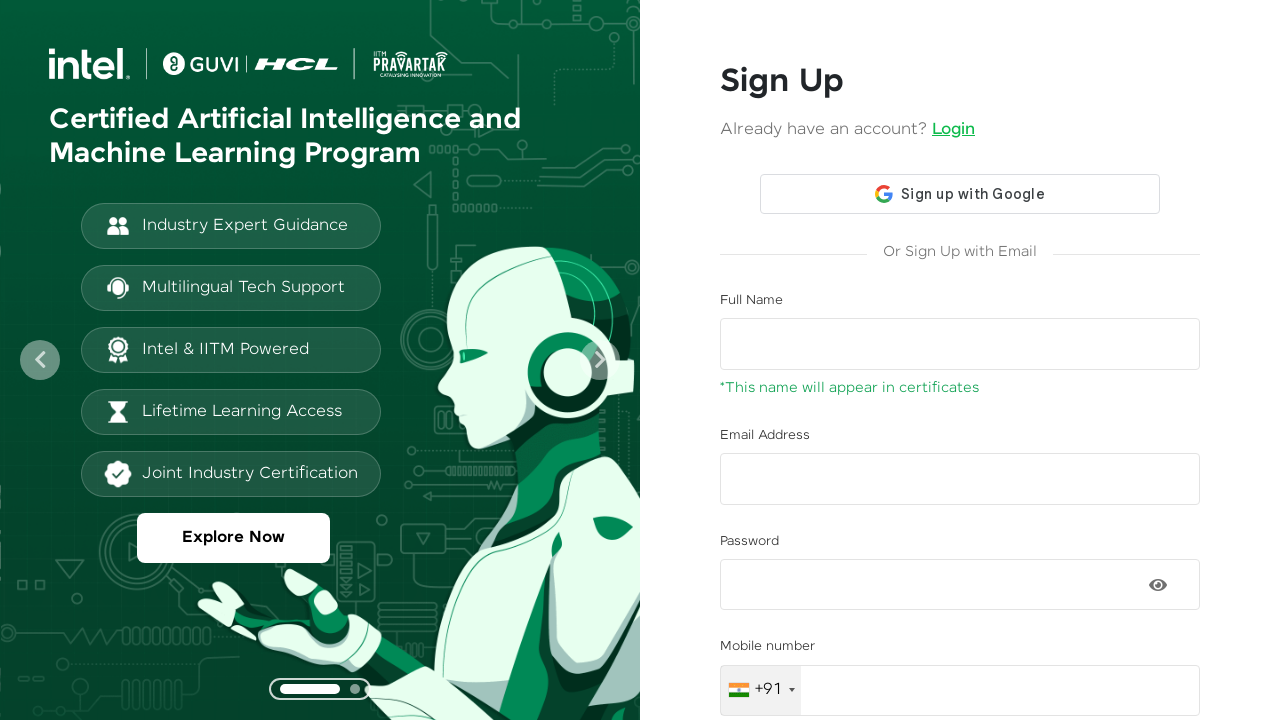

Verified register button exists using ID locator
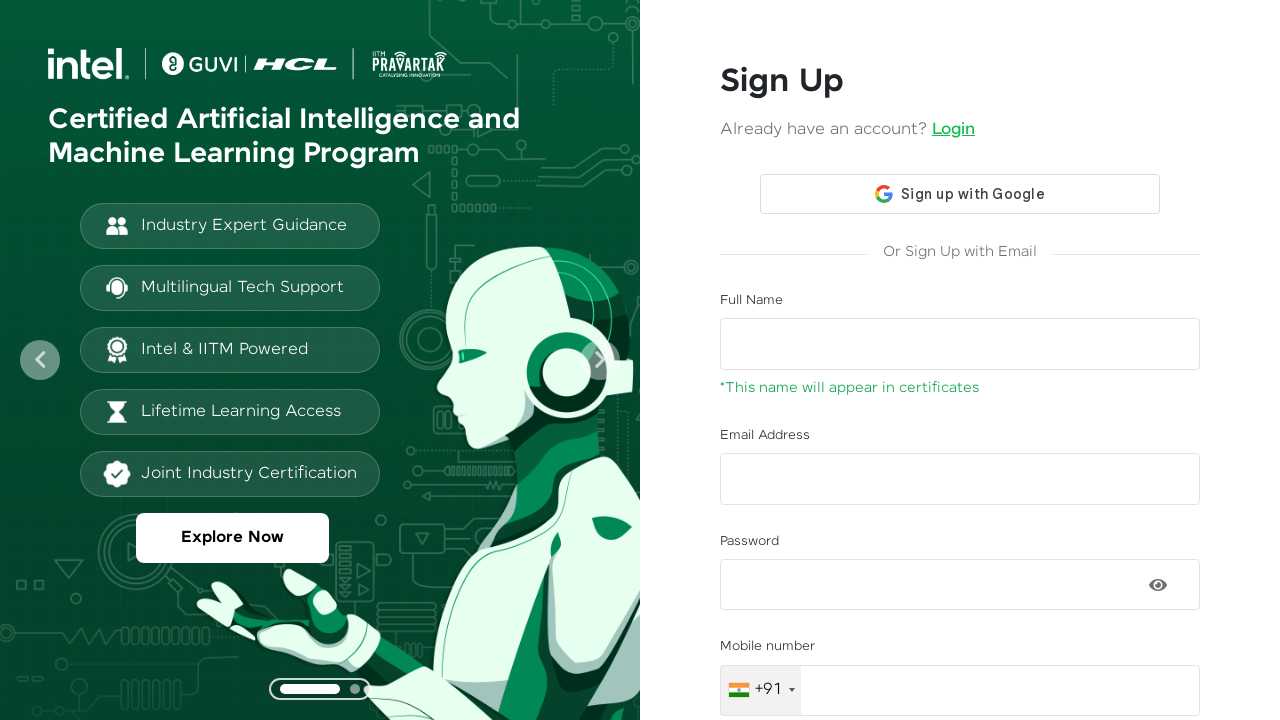

Verified input field exists using class name locator
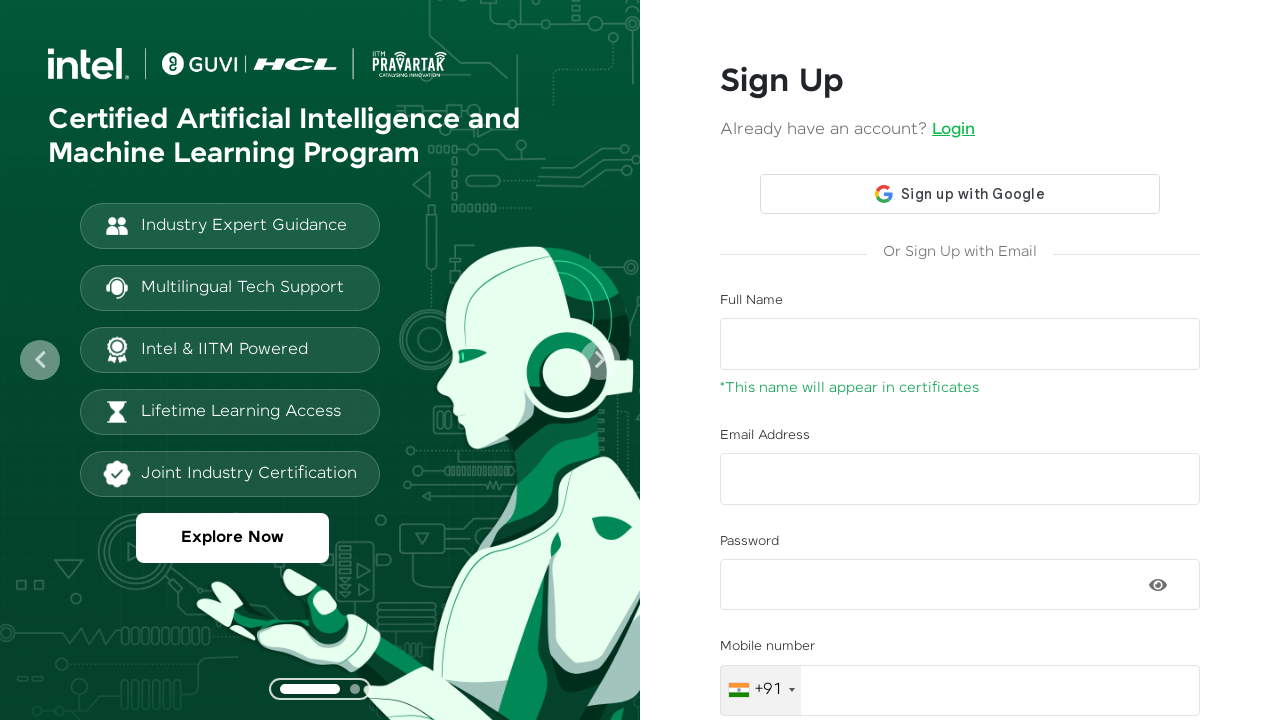

Verified first input element exists using tag name locator
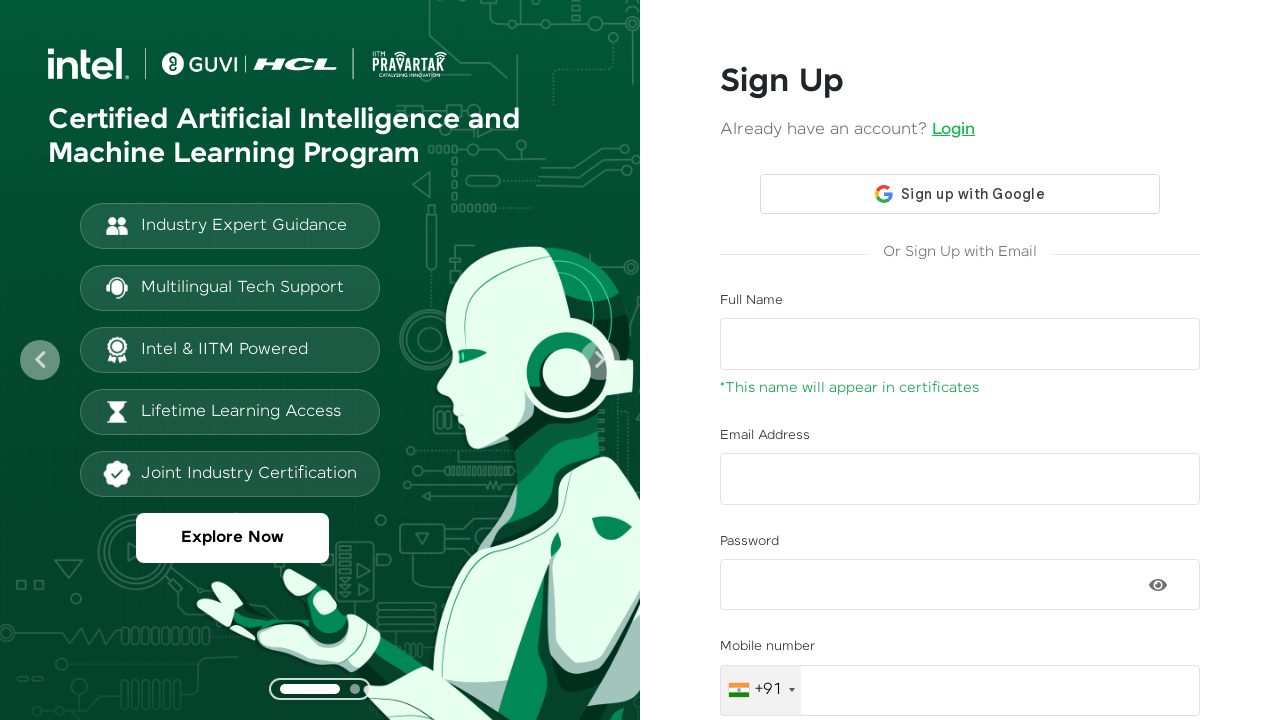

Verified submit button exists using CSS selector locator
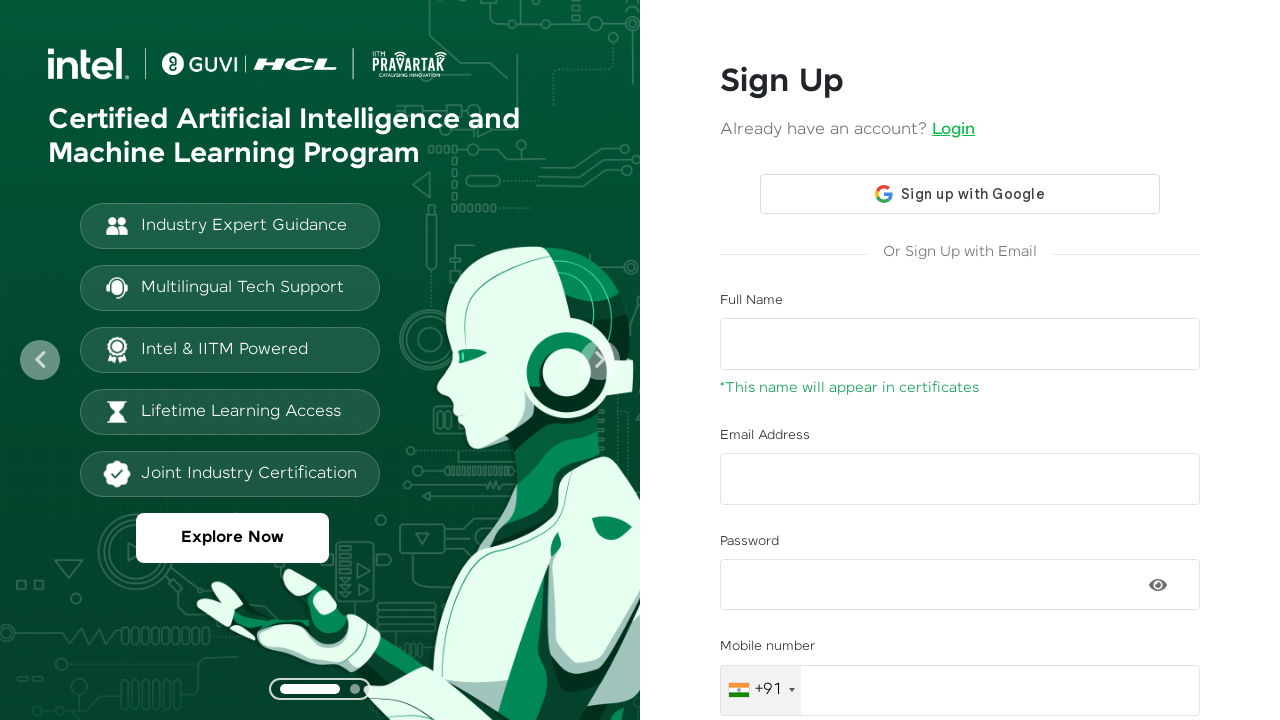

Verified email input field exists using XPath locator
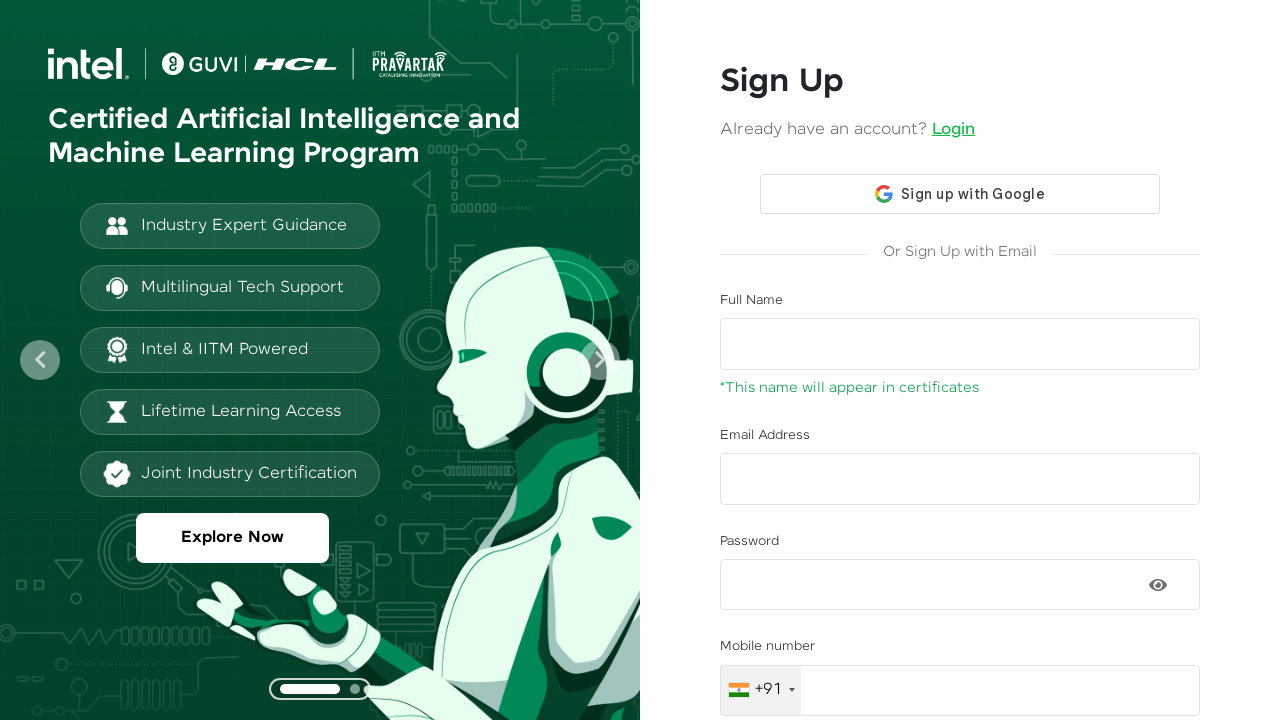

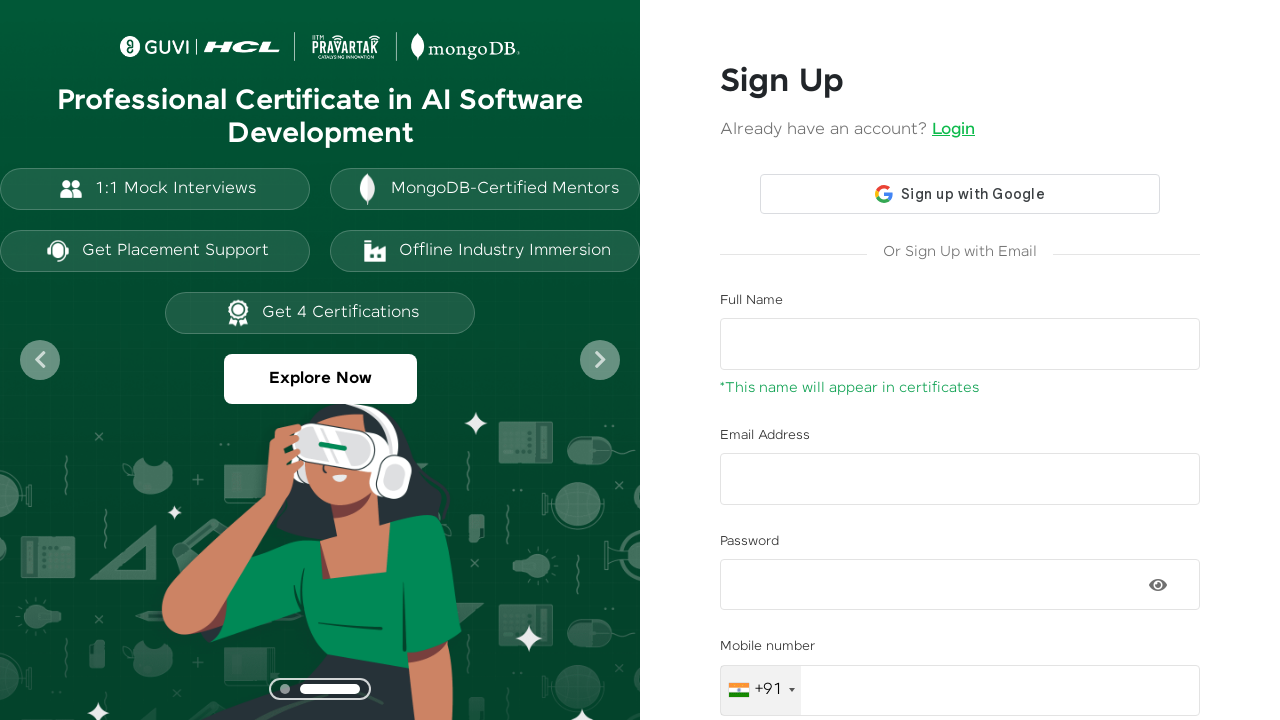